Tests clicking a JavaScript confirm dialog, accepting it, and verifying "Ok" was clicked

Starting URL: https://the-internet.herokuapp.com/javascript_alerts

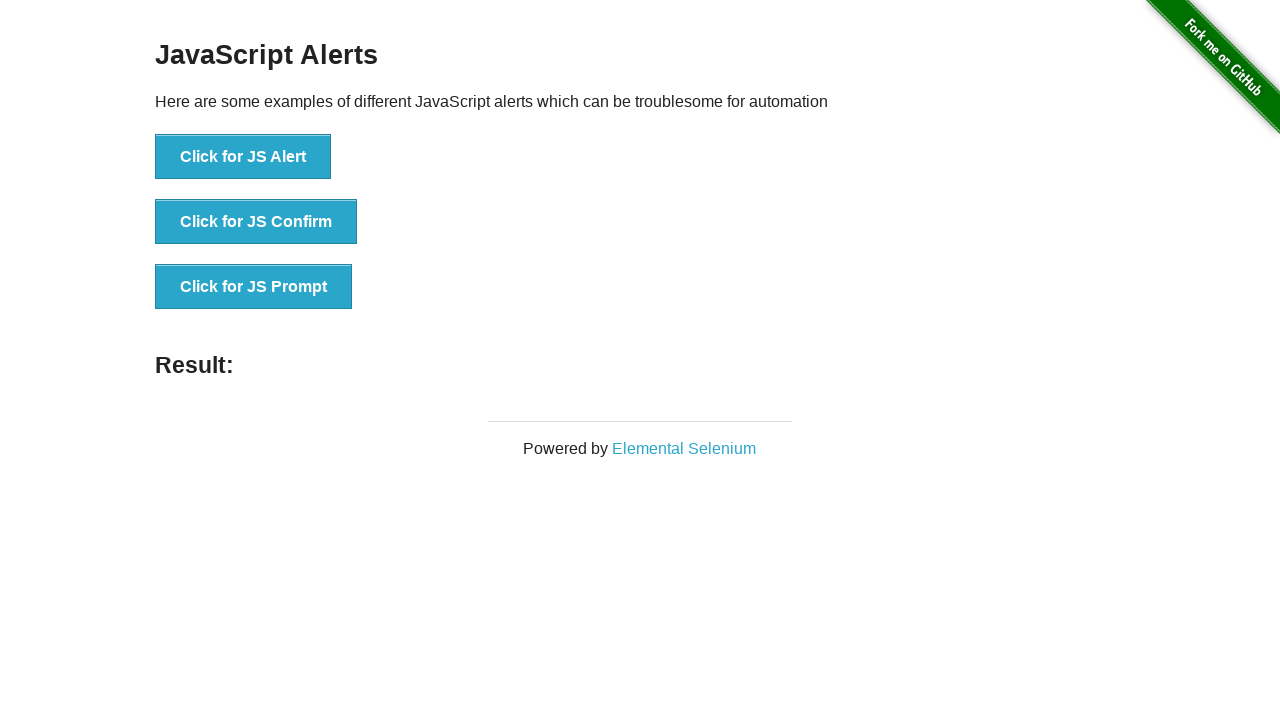

Set up dialog handler to accept JavaScript confirm
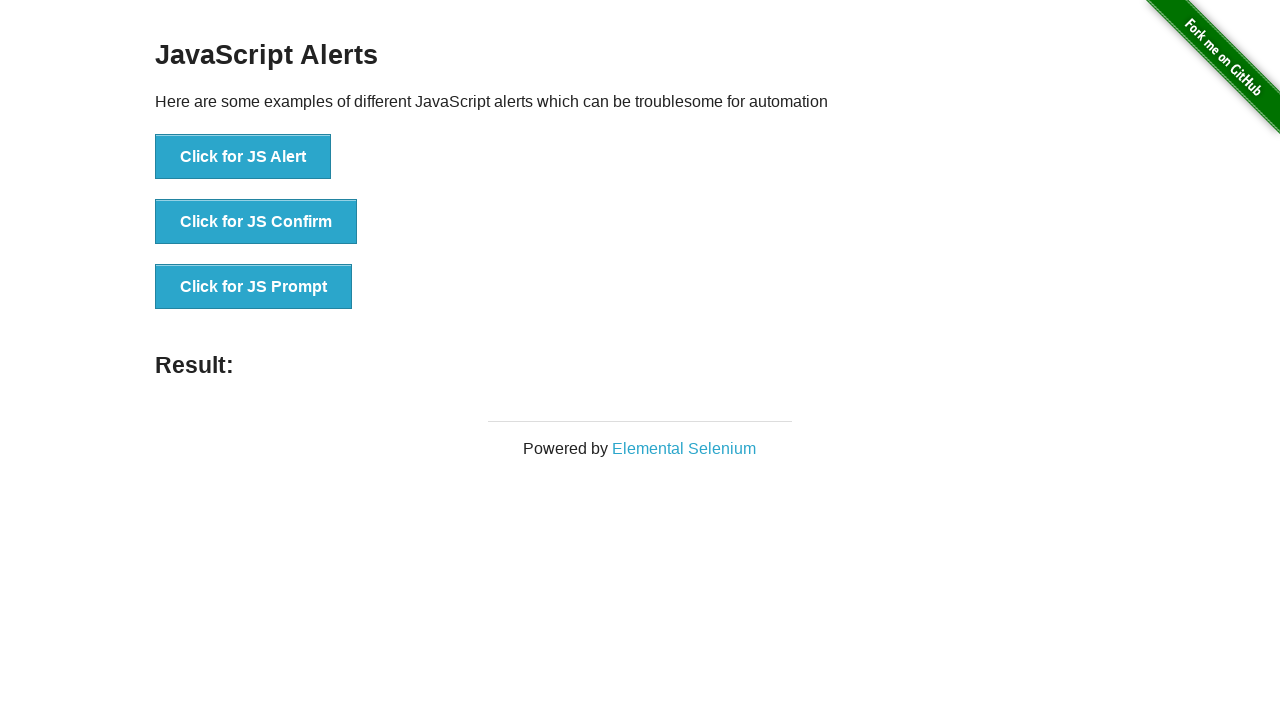

Clicked the 'Click for JS Confirm' button at (256, 222) on button:has-text('Click for JS Confirm')
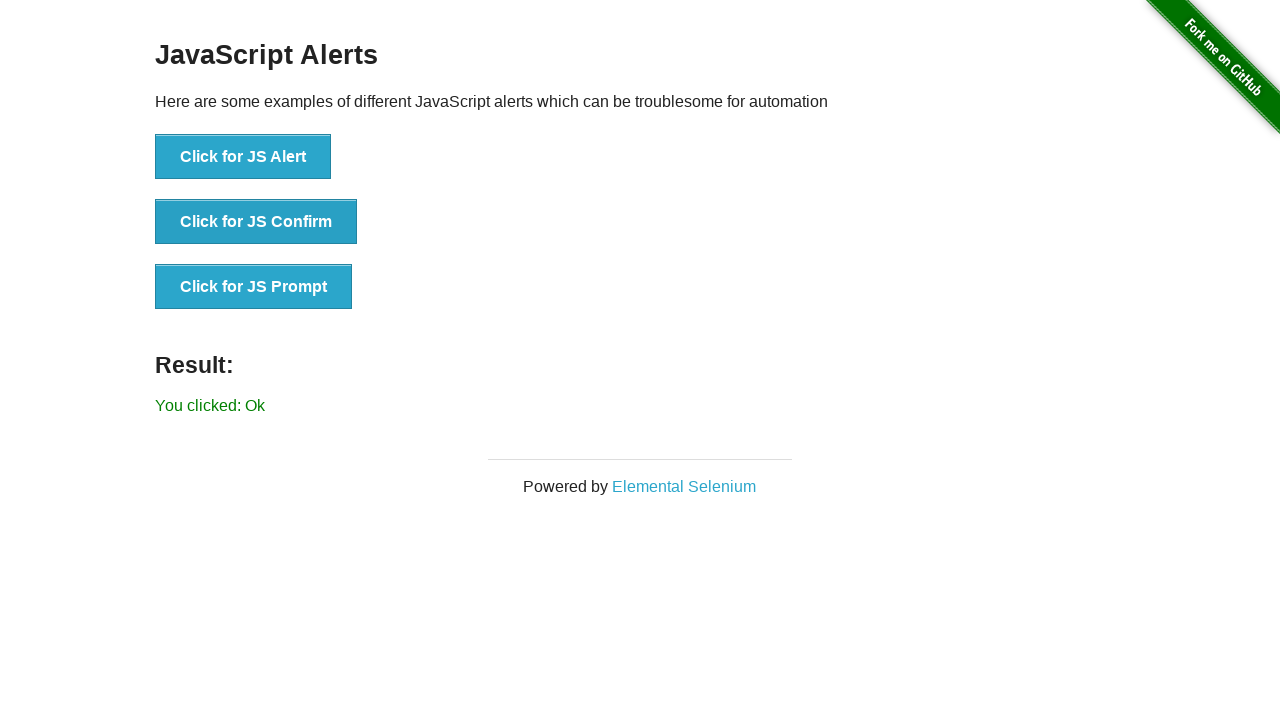

Result message appeared after accepting confirm dialog
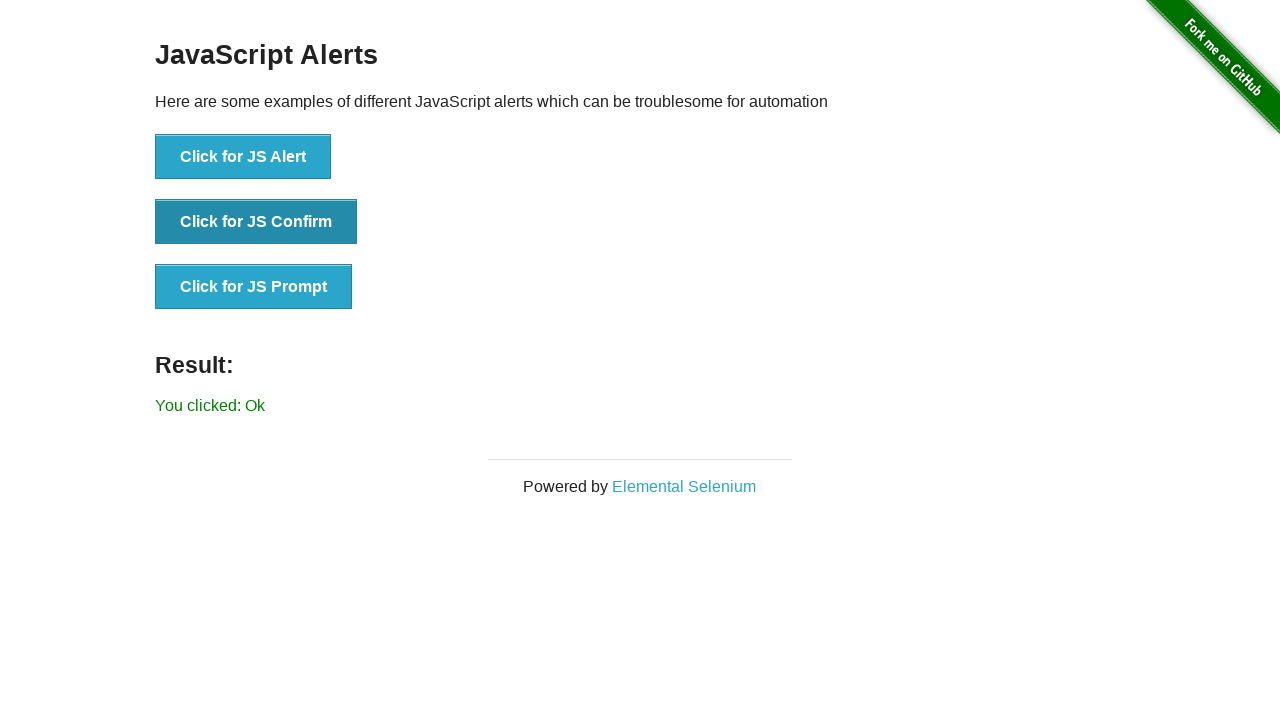

Retrieved result text from #result element
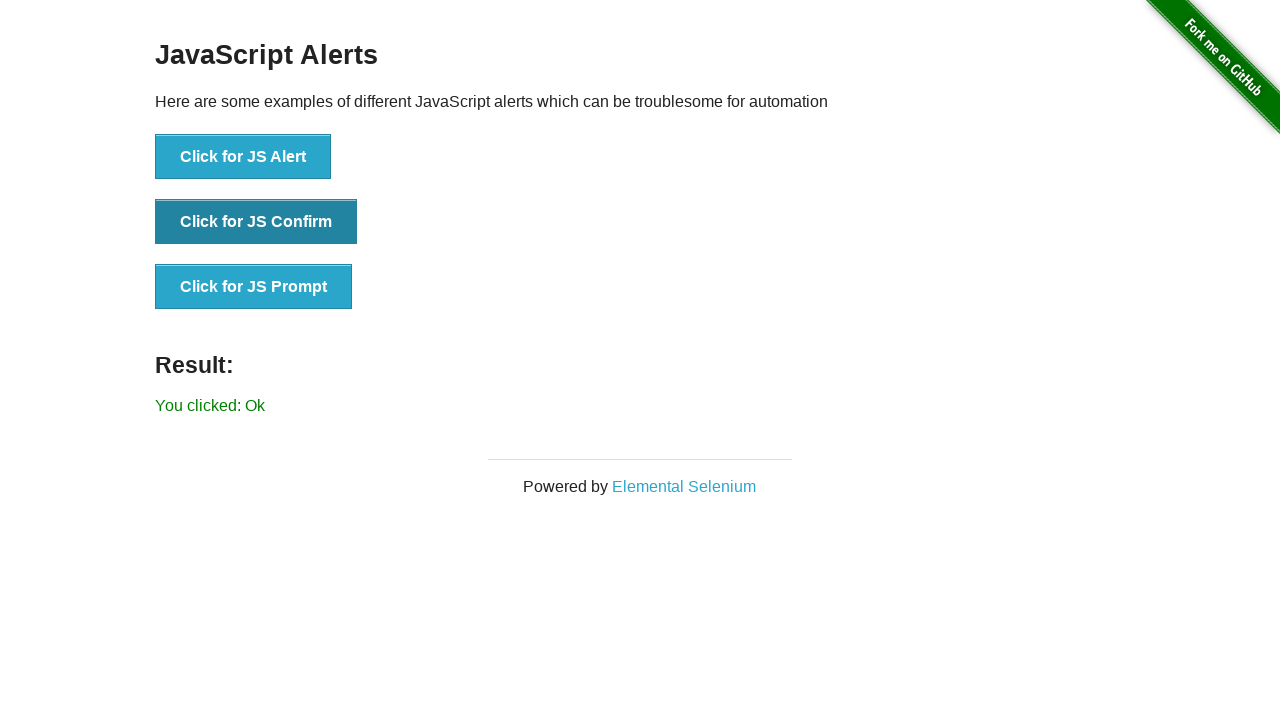

Verified 'You clicked: Ok' message is displayed
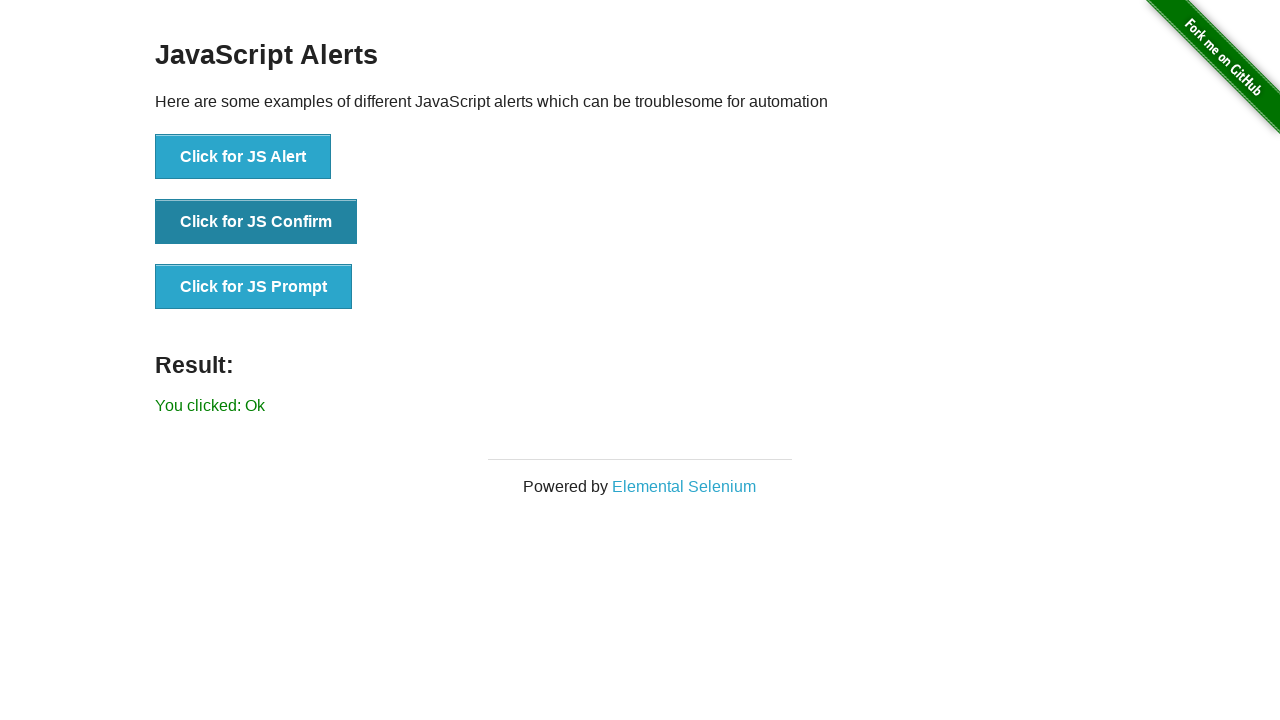

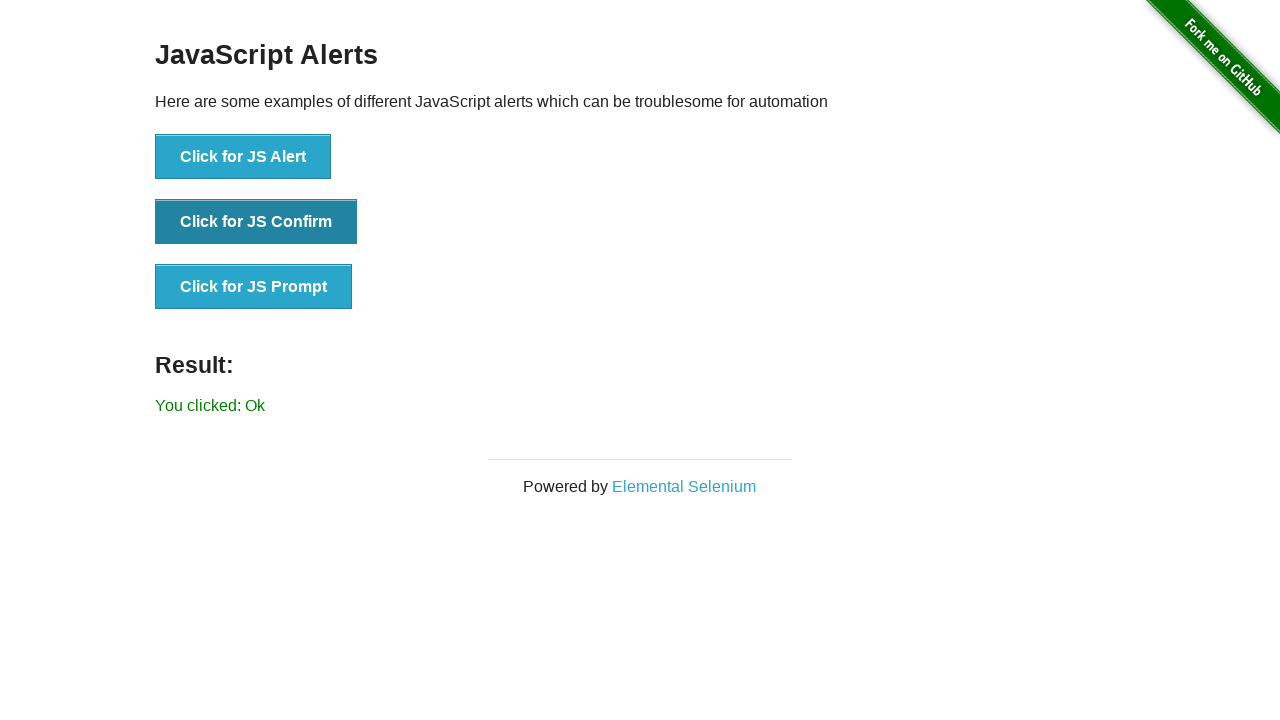